Tests JavaScript alert functionality by clicking a button to trigger an alert, reading its text, and accepting it

Starting URL: https://the-internet.herokuapp.com/javascript_alerts

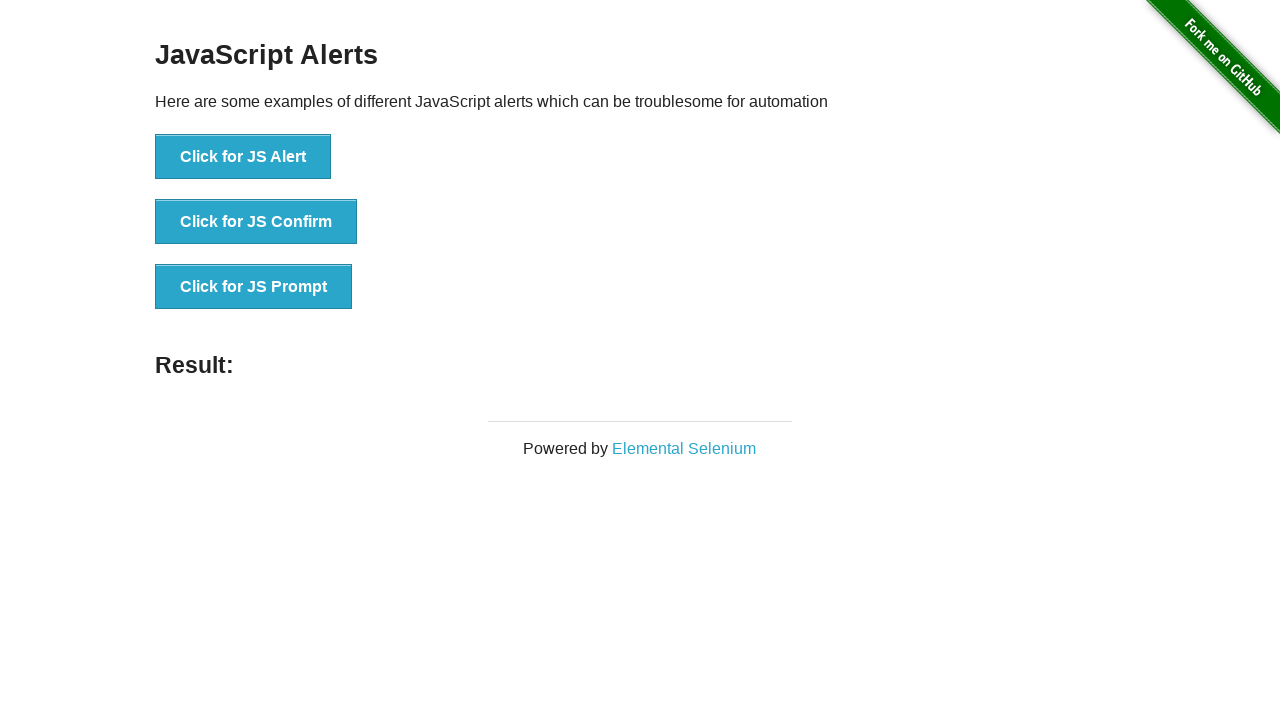

Clicked button to trigger JavaScript alert at (243, 157) on text='Click for JS Alert'
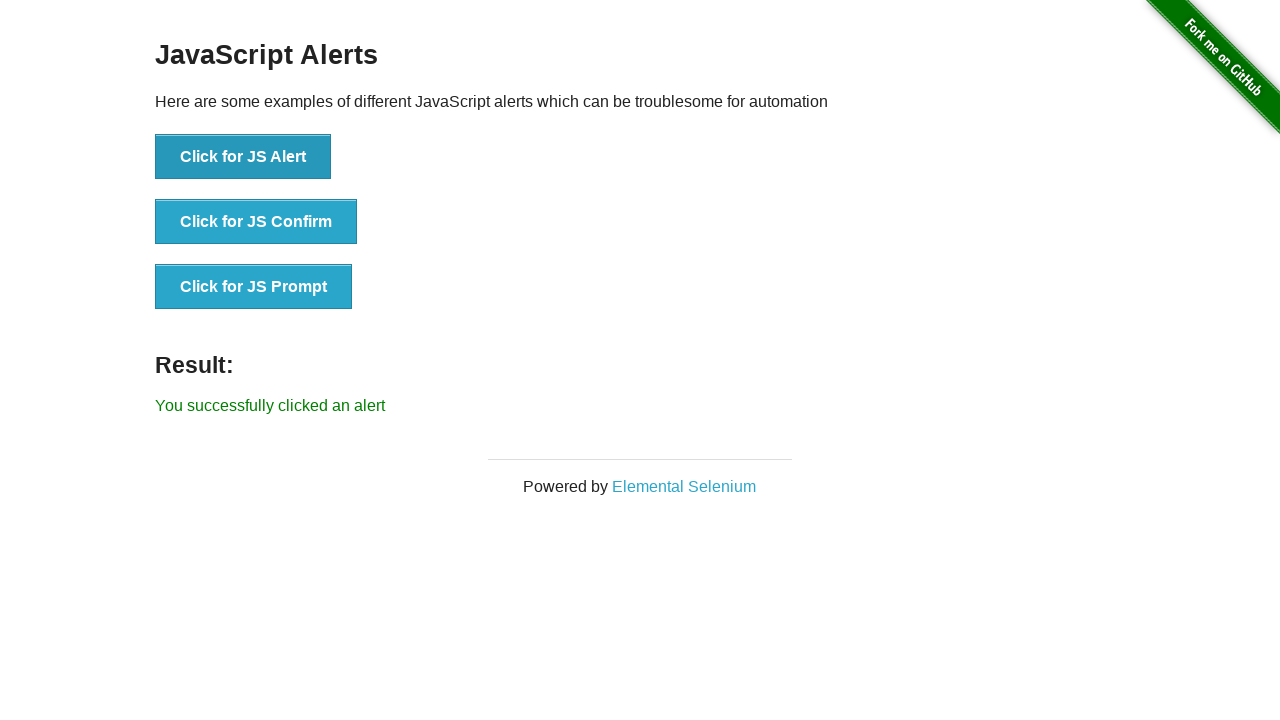

Set up dialog handler to accept alerts
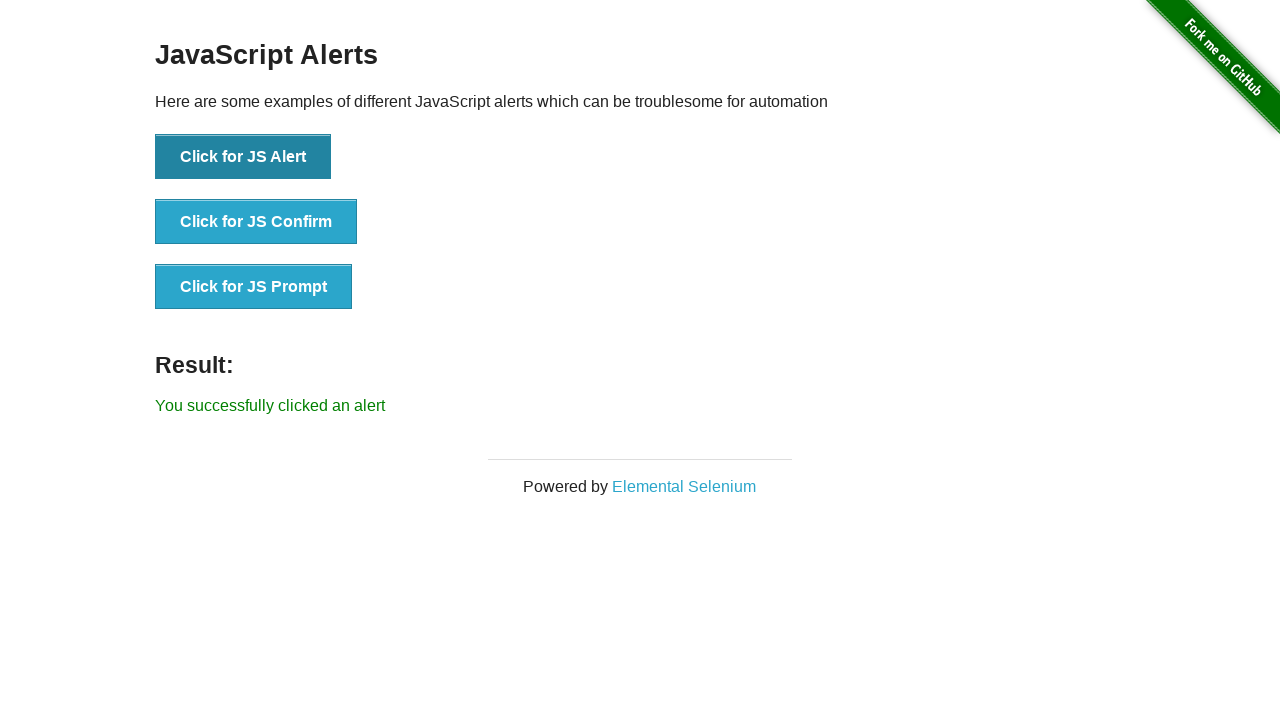

Clicked button to trigger JavaScript alert and accepted the dialog at (243, 157) on text='Click for JS Alert'
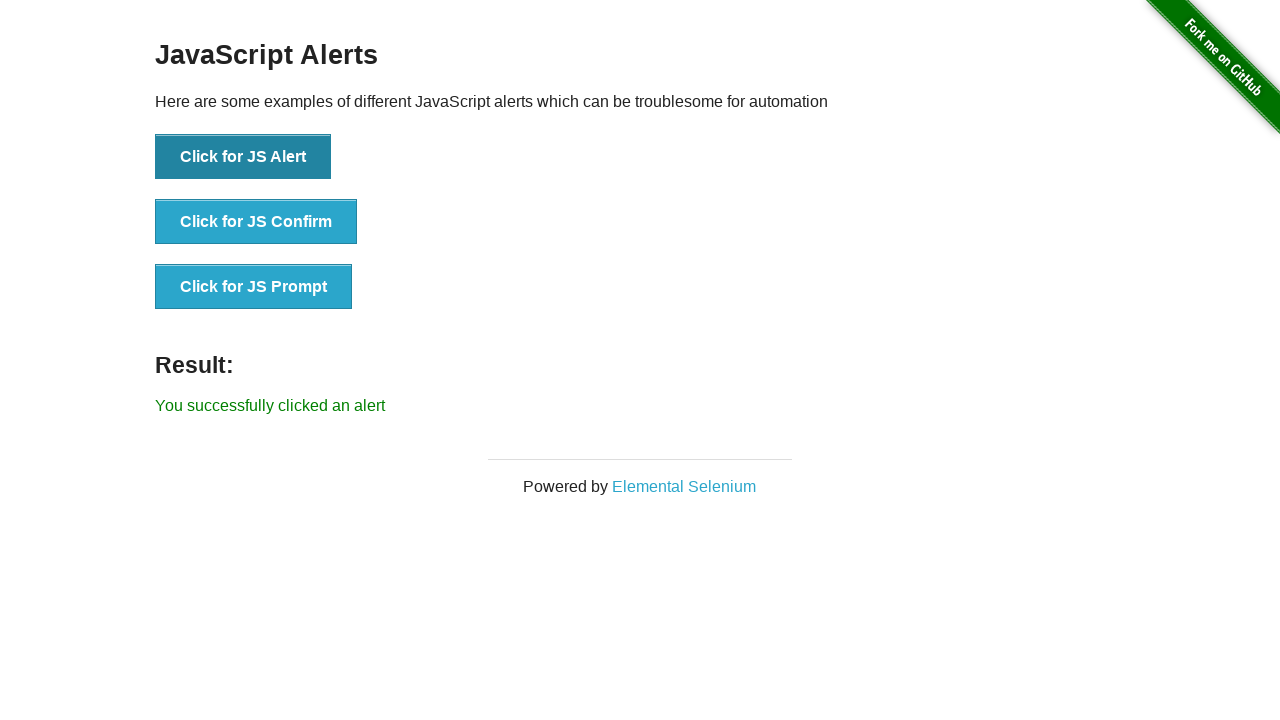

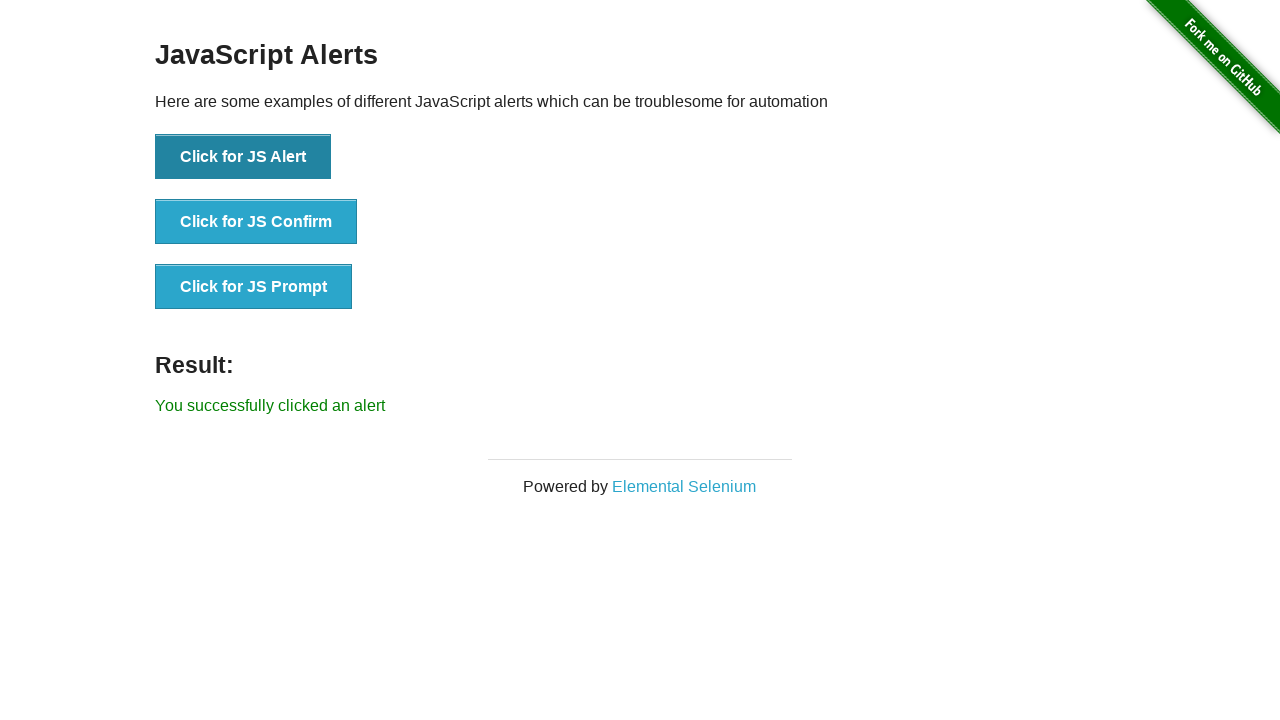